Navigates to the automation exercise homepage and verifies the URL

Starting URL: http://automationexercise.com

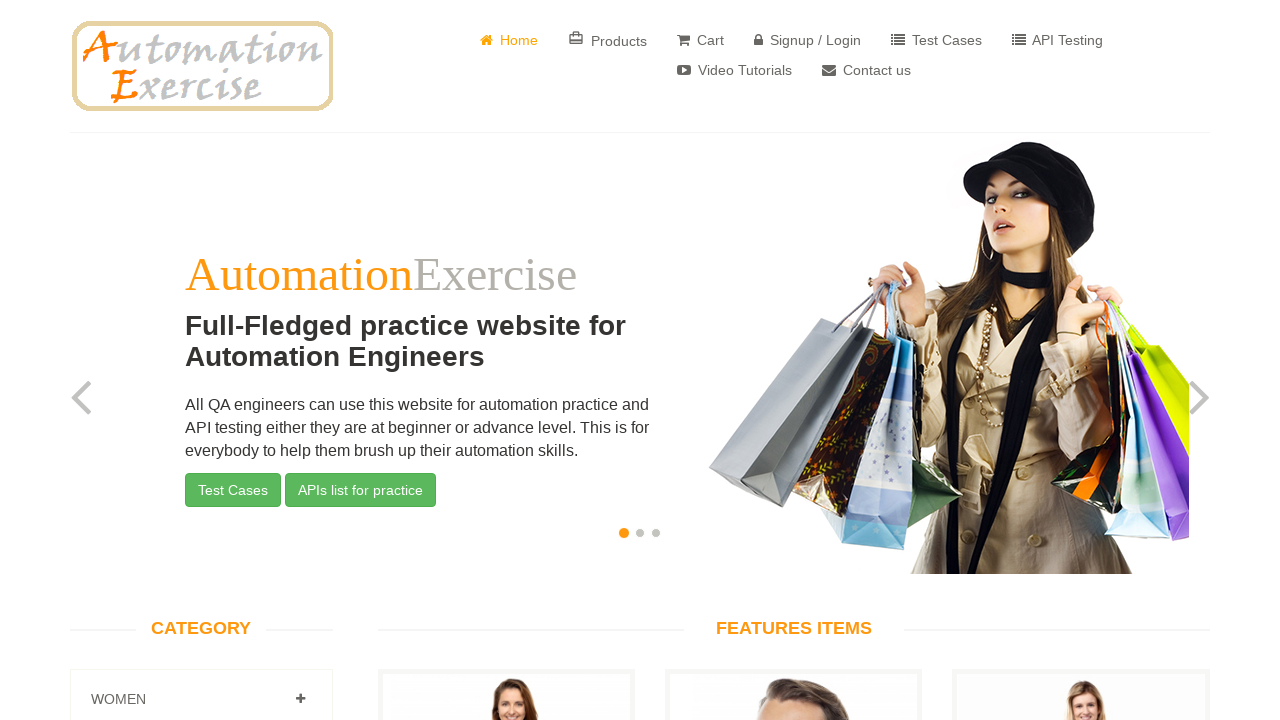

Navigated to automation exercise homepage
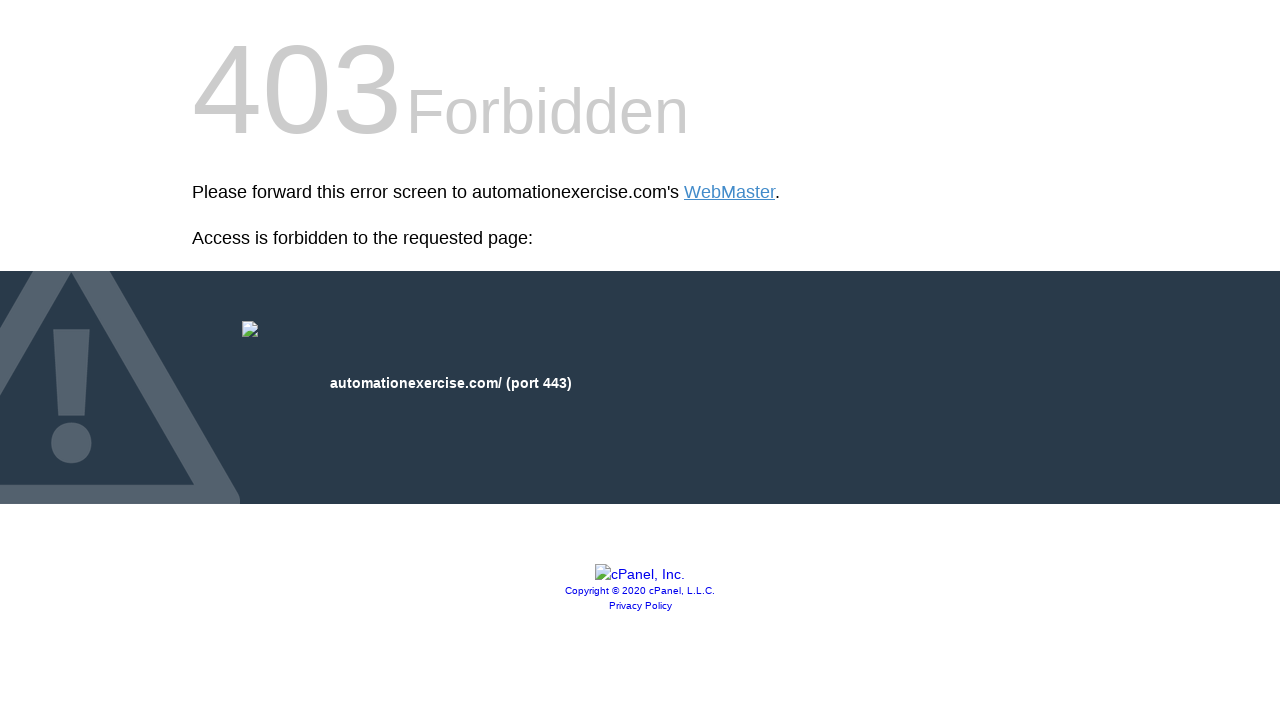

Verified URL is https://automationexercise.com/
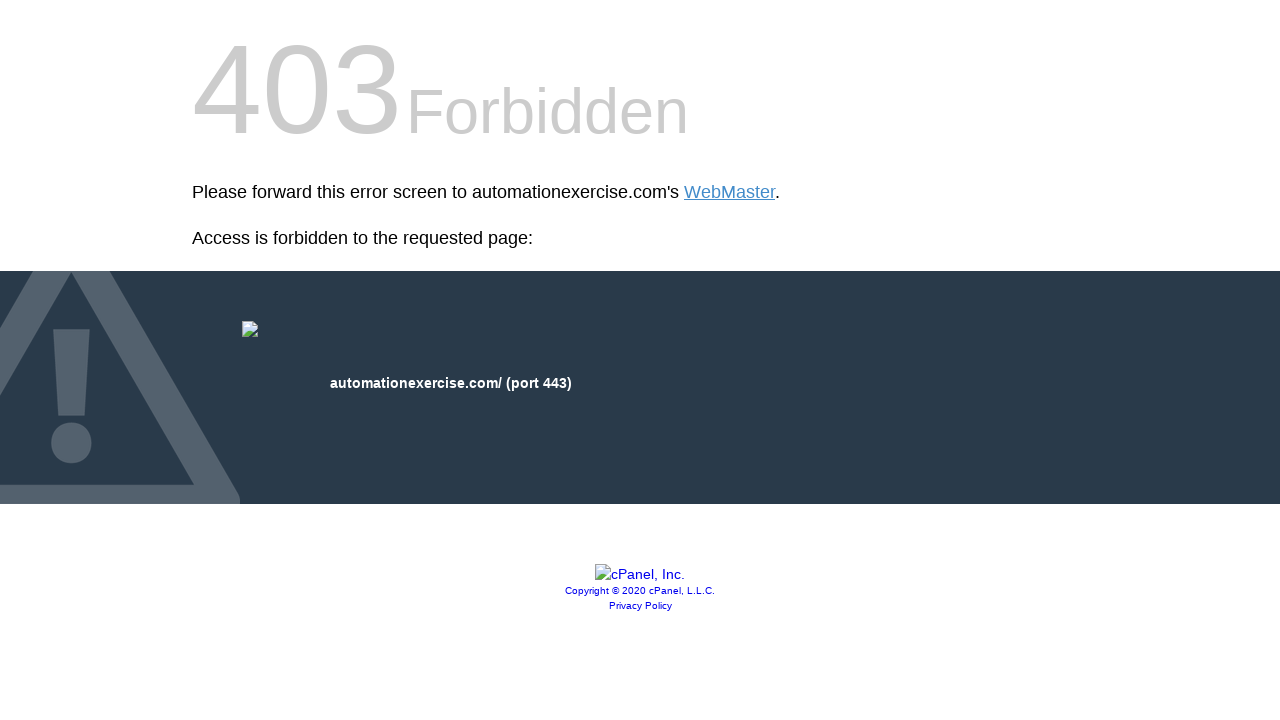

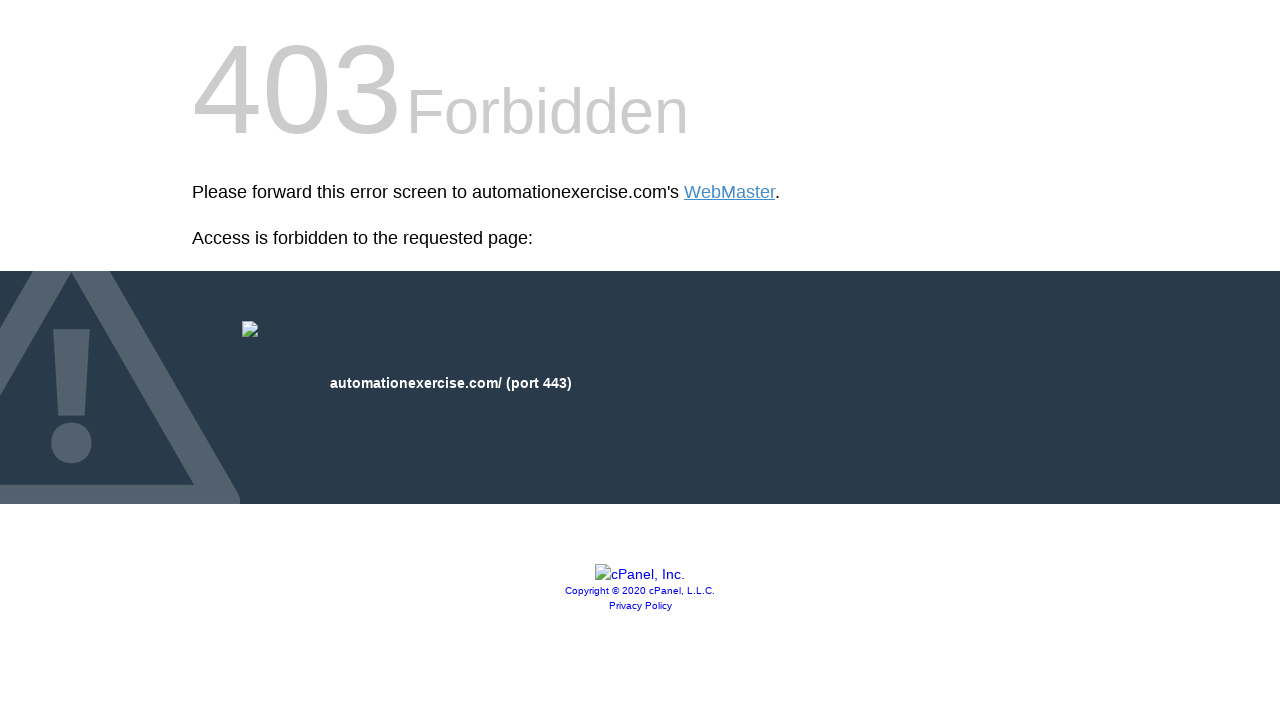